Tests slider interaction functionality using multiple methods including clicking at specific positions and drag operations to verify slider control works correctly

Starting URL: https://demoqa.com/slider

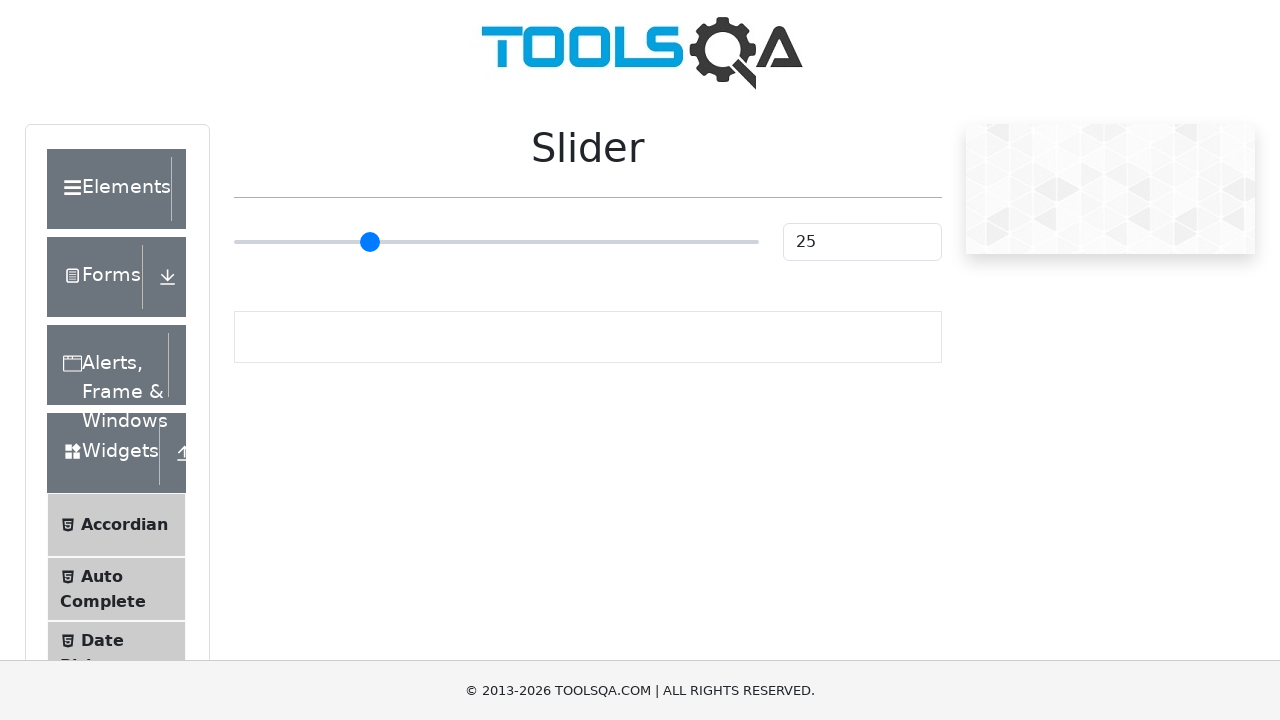

Reloaded page for scenario 2
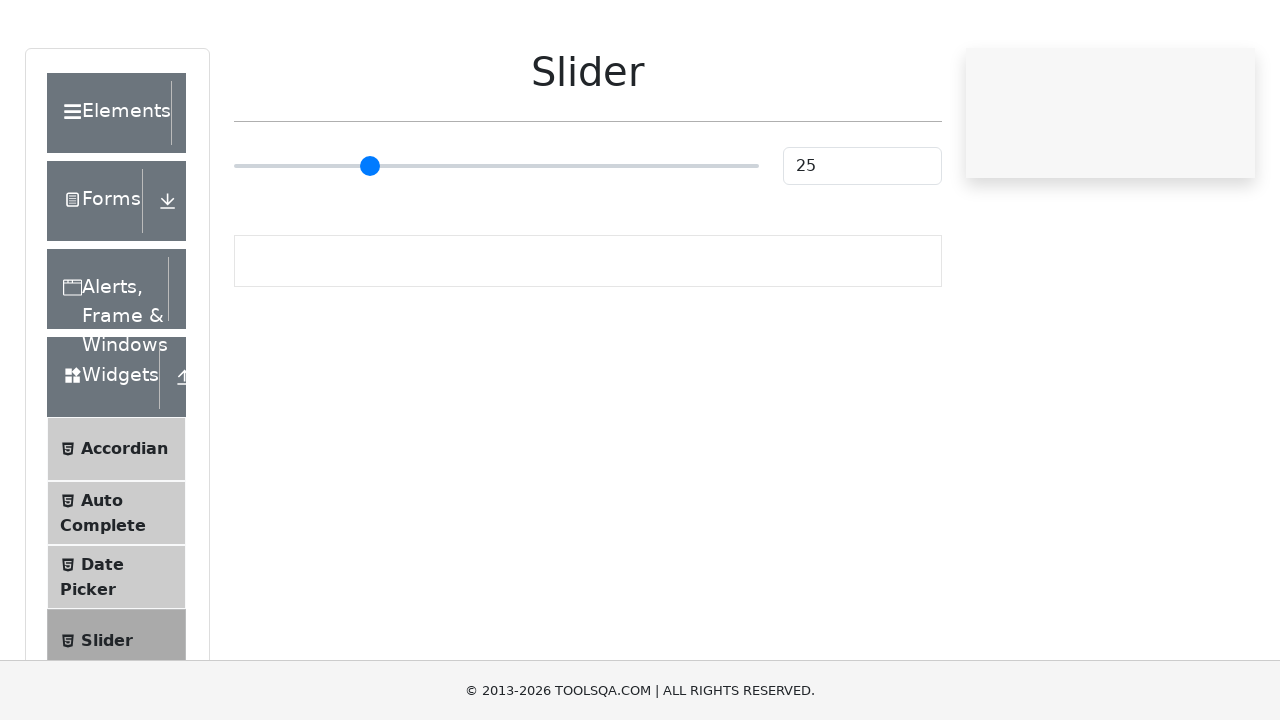

Located slider element
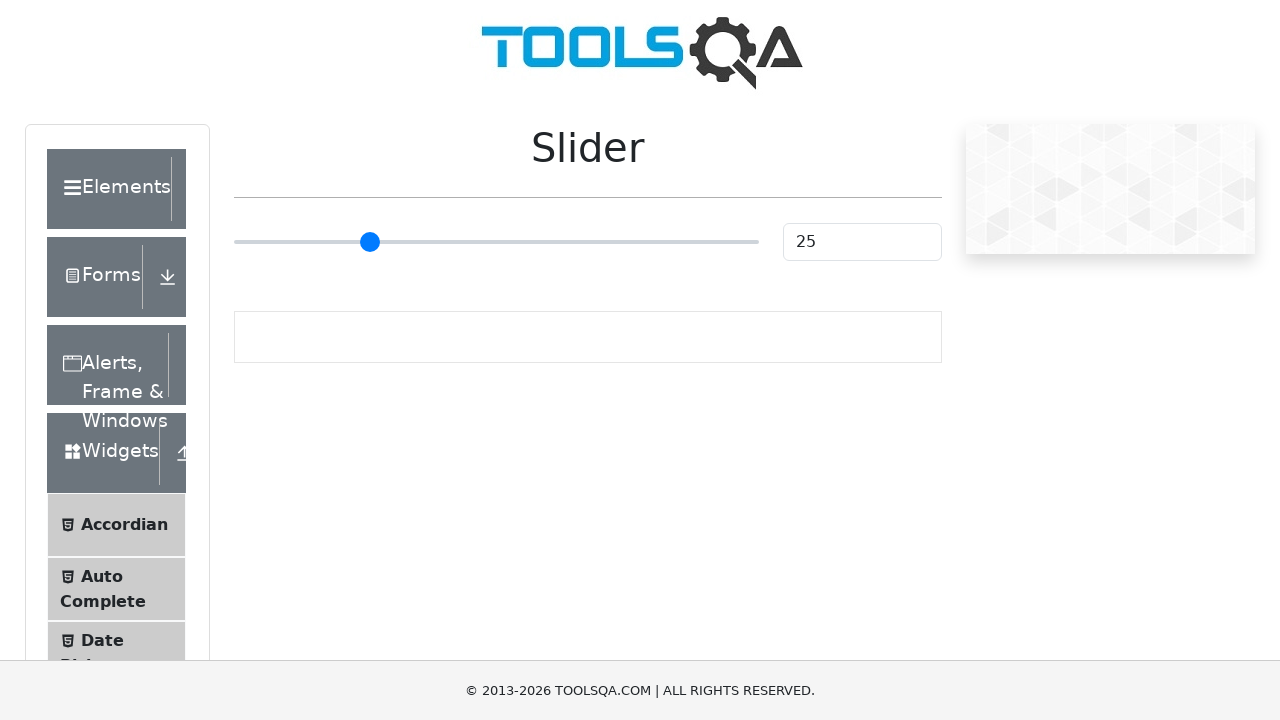

Retrieved slider bounding box
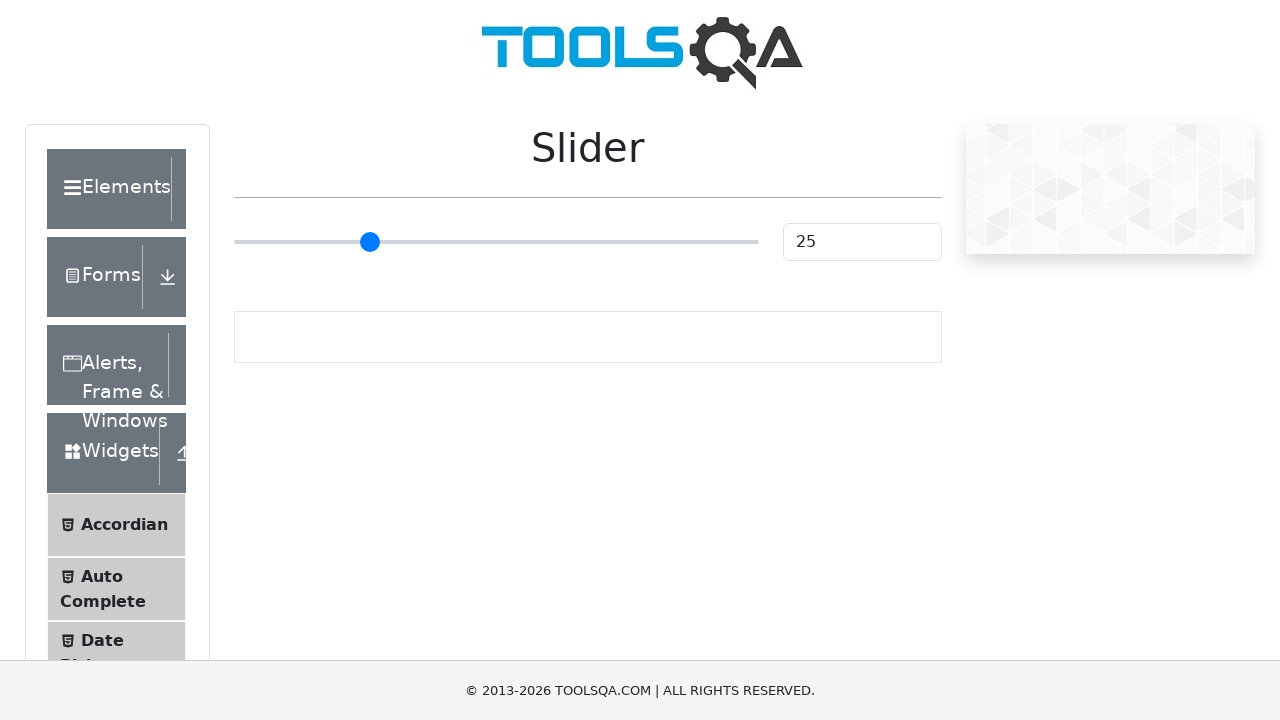

Clicked slider at 75% position at (627, 223) on input.range-slider
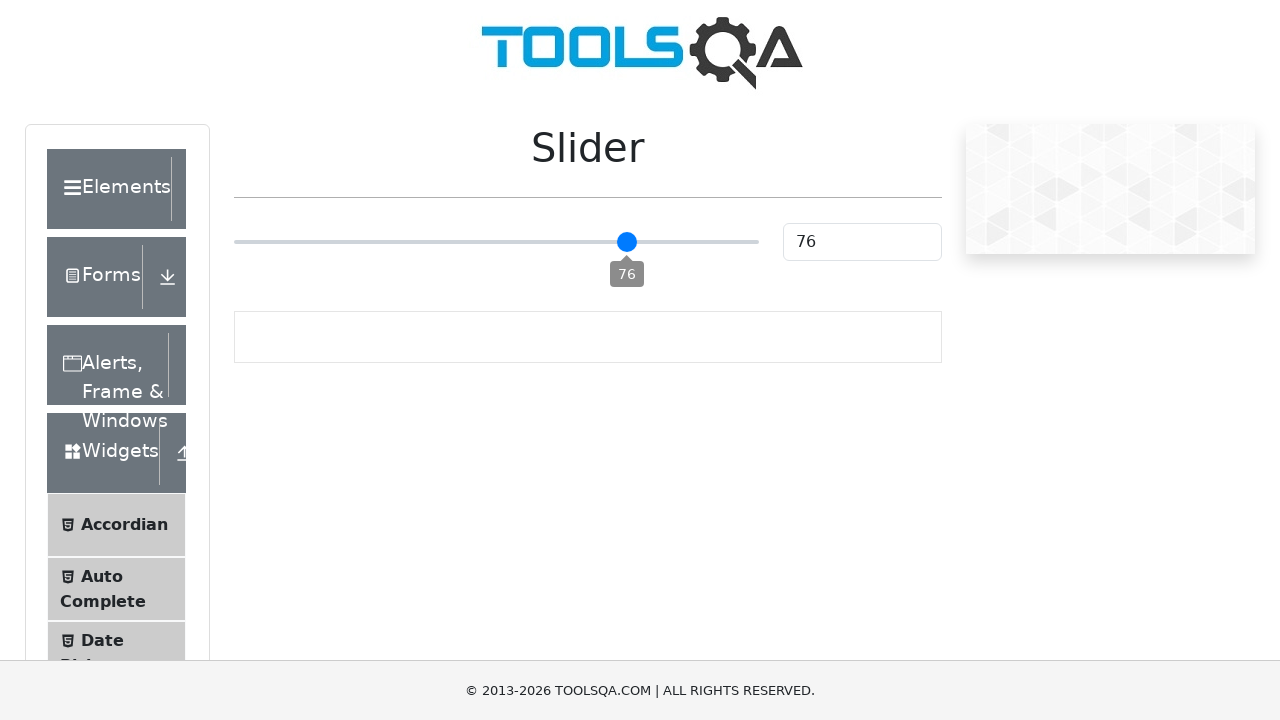

Reloaded page for scenario 3
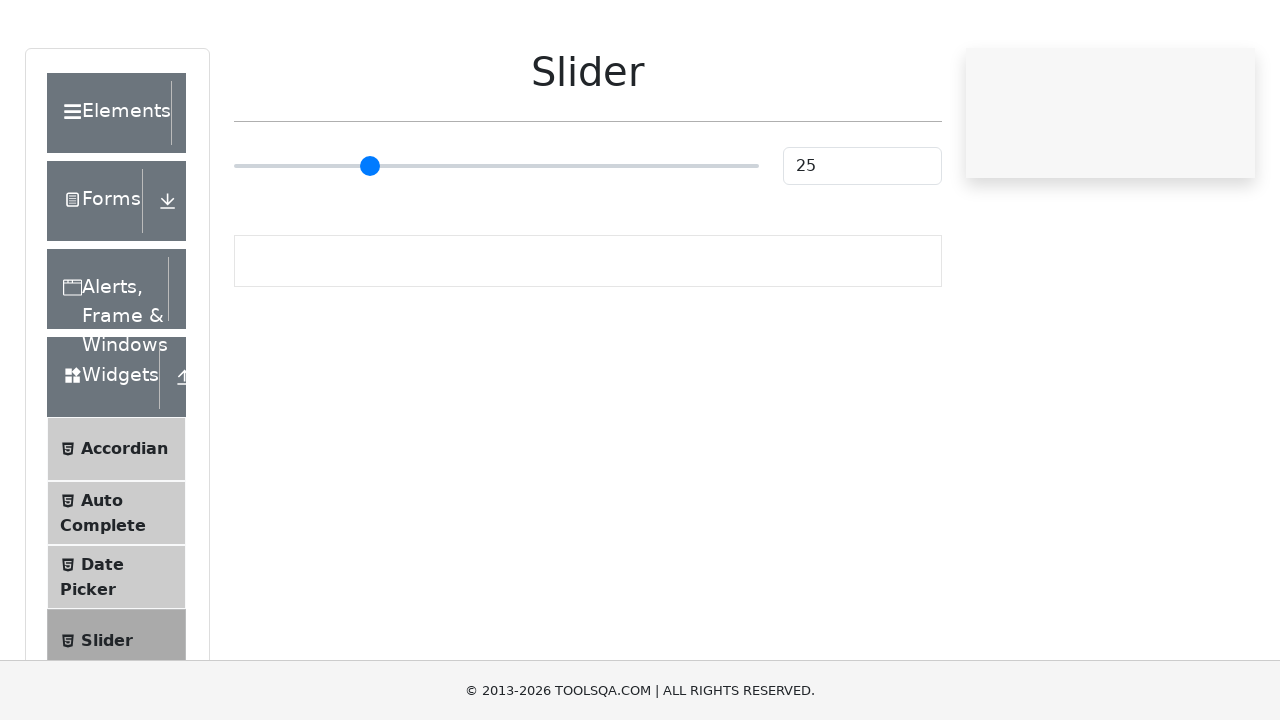

Located slider element
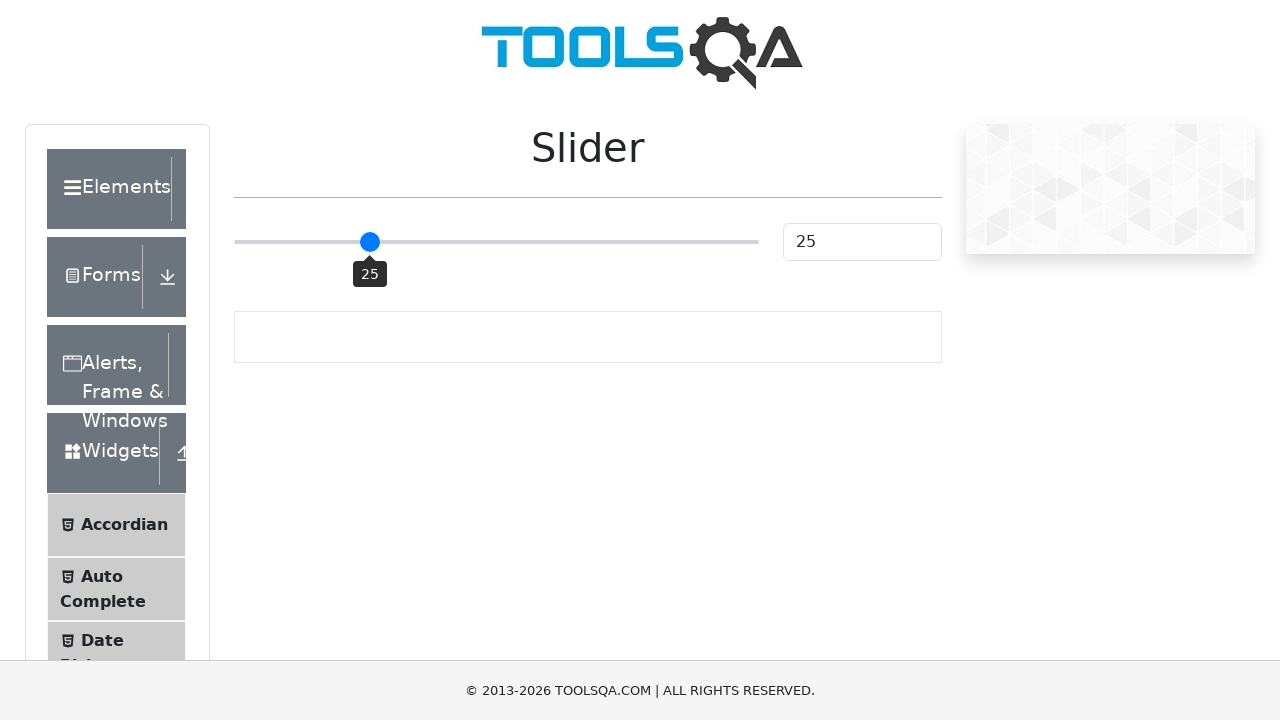

Retrieved slider bounding box
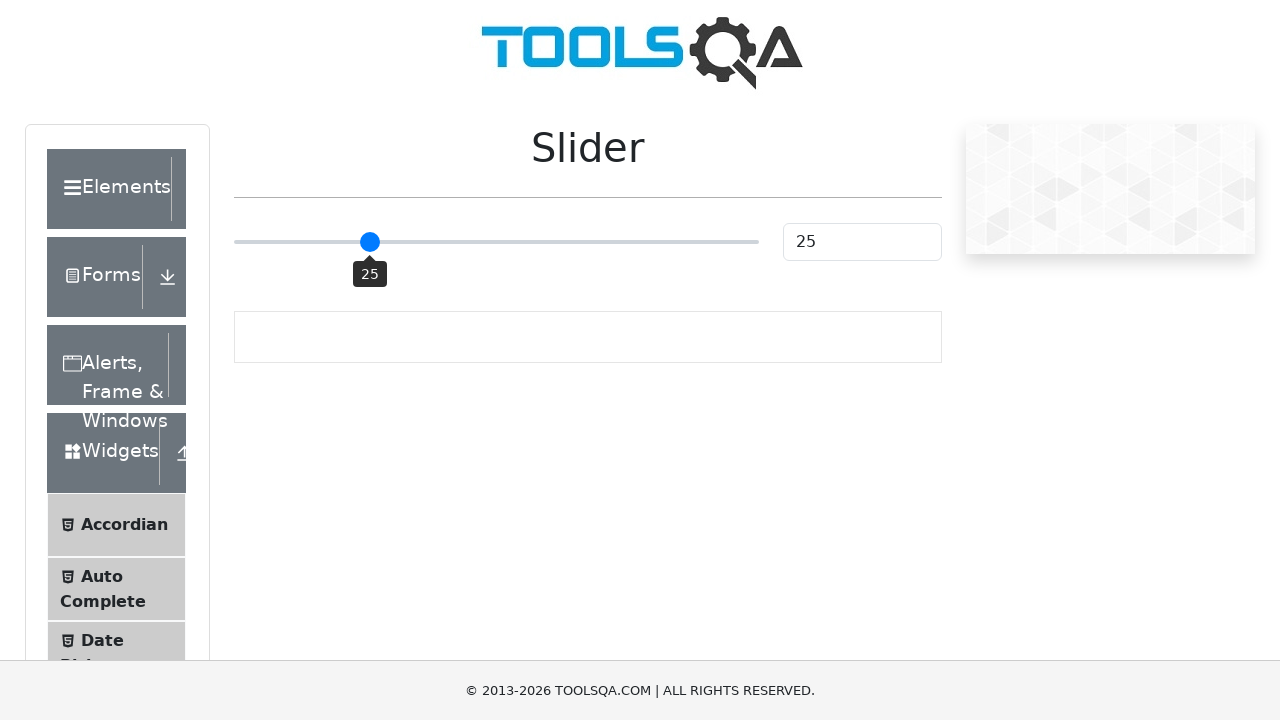

Clicked slider at 90% position at (706, 242) on input.range-slider
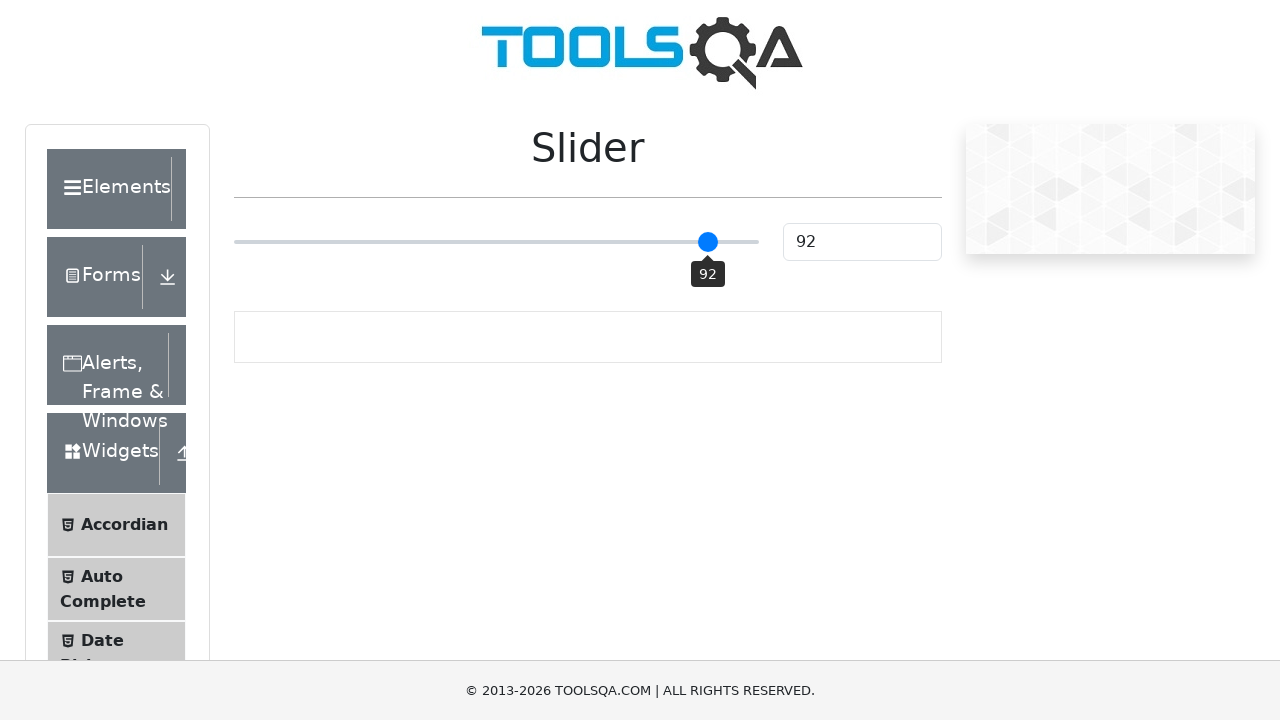

Reloaded page for scenario 4
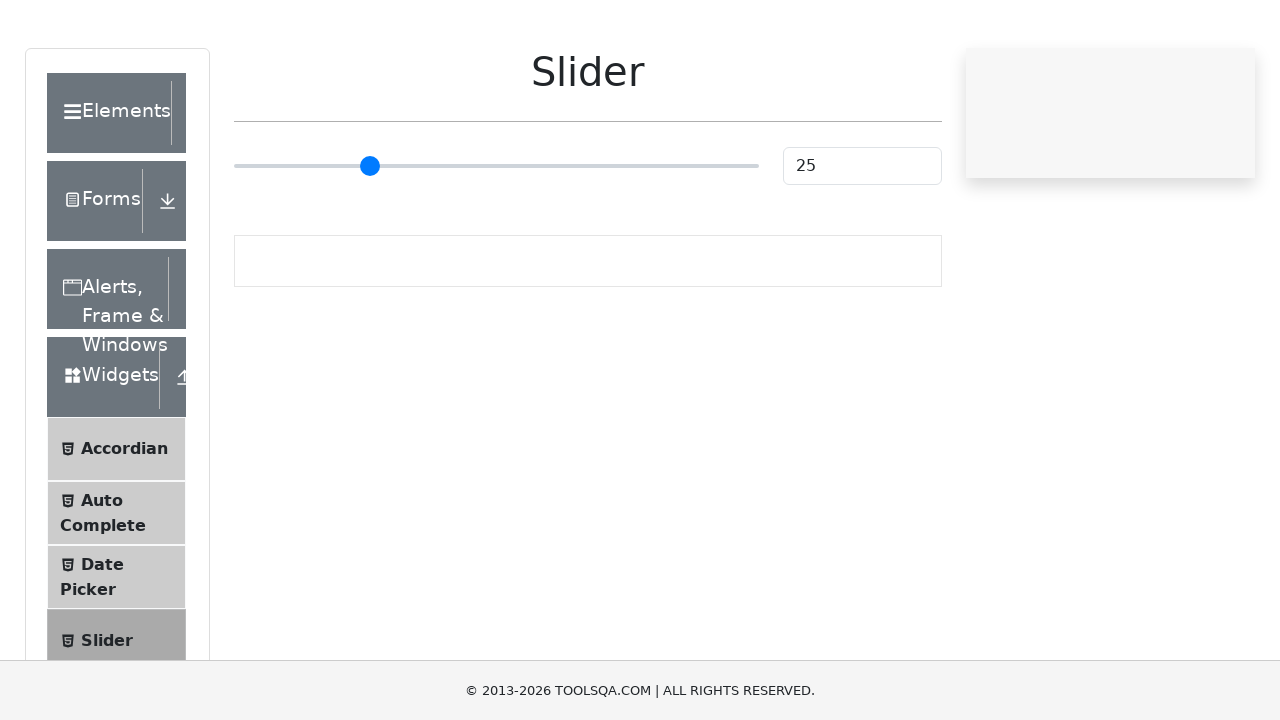

Located slider element for drag operation
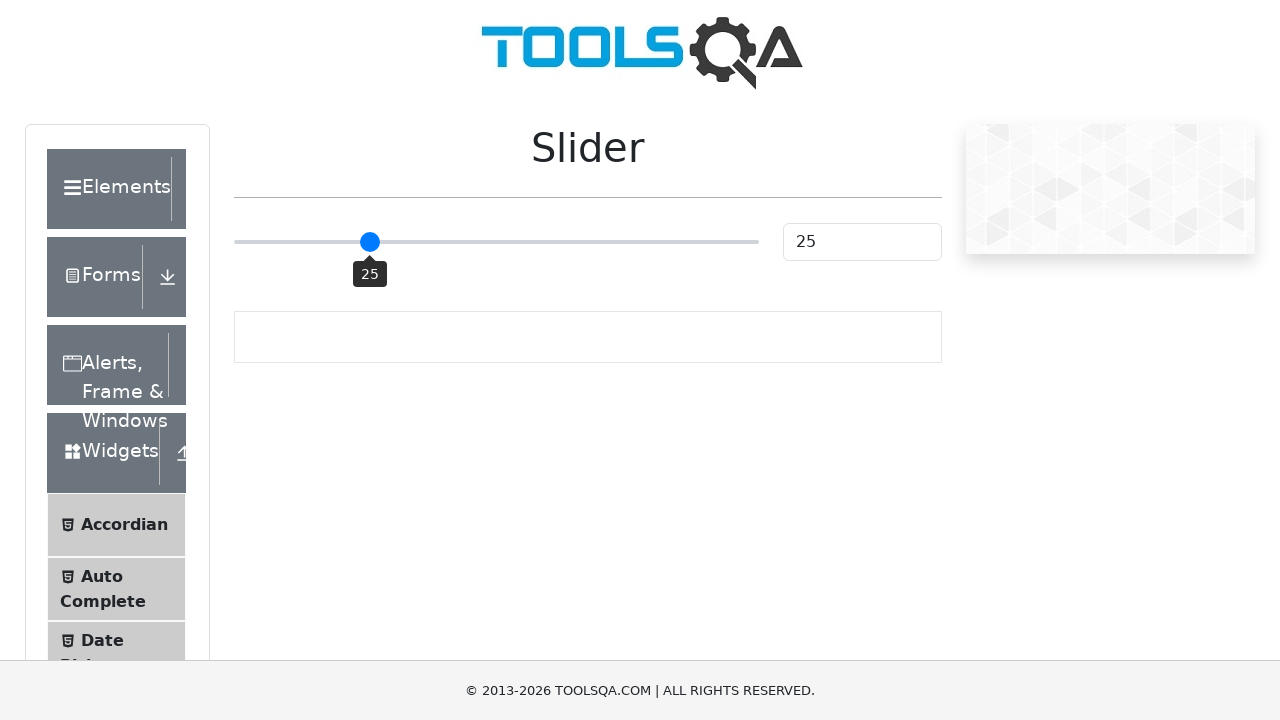

Dragged slider thumb to target position x=350 at (584, 223)
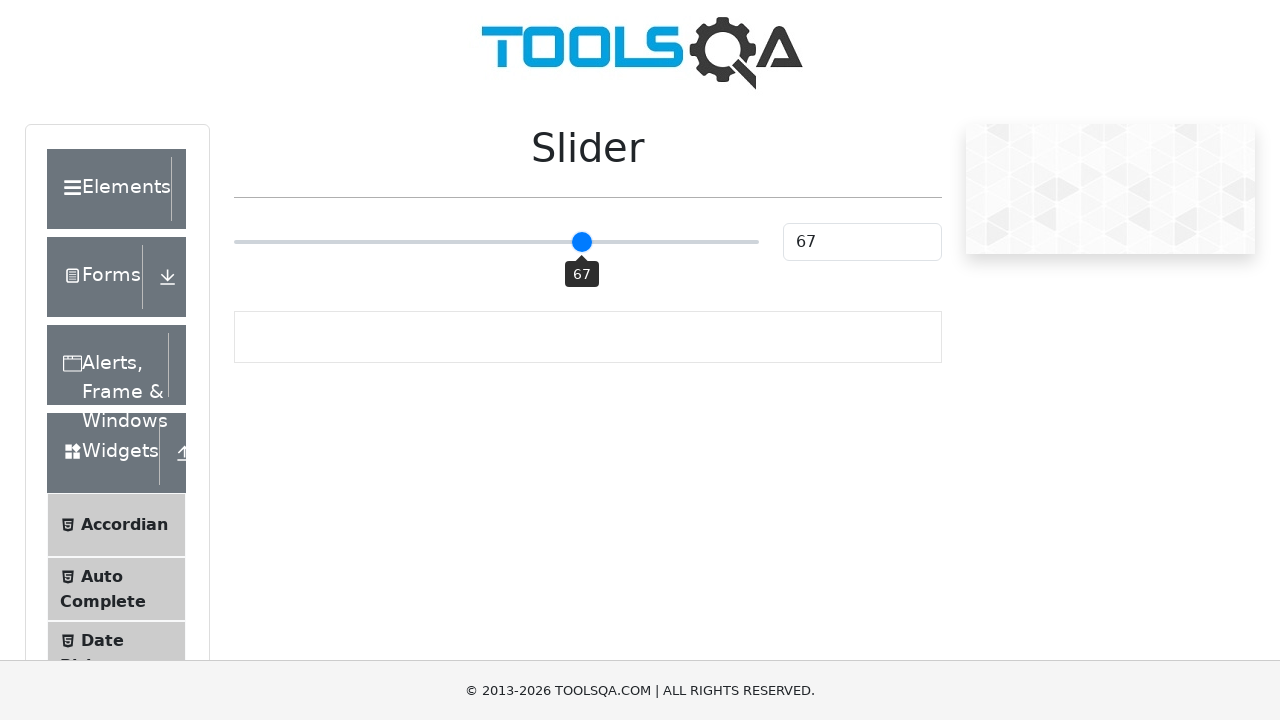

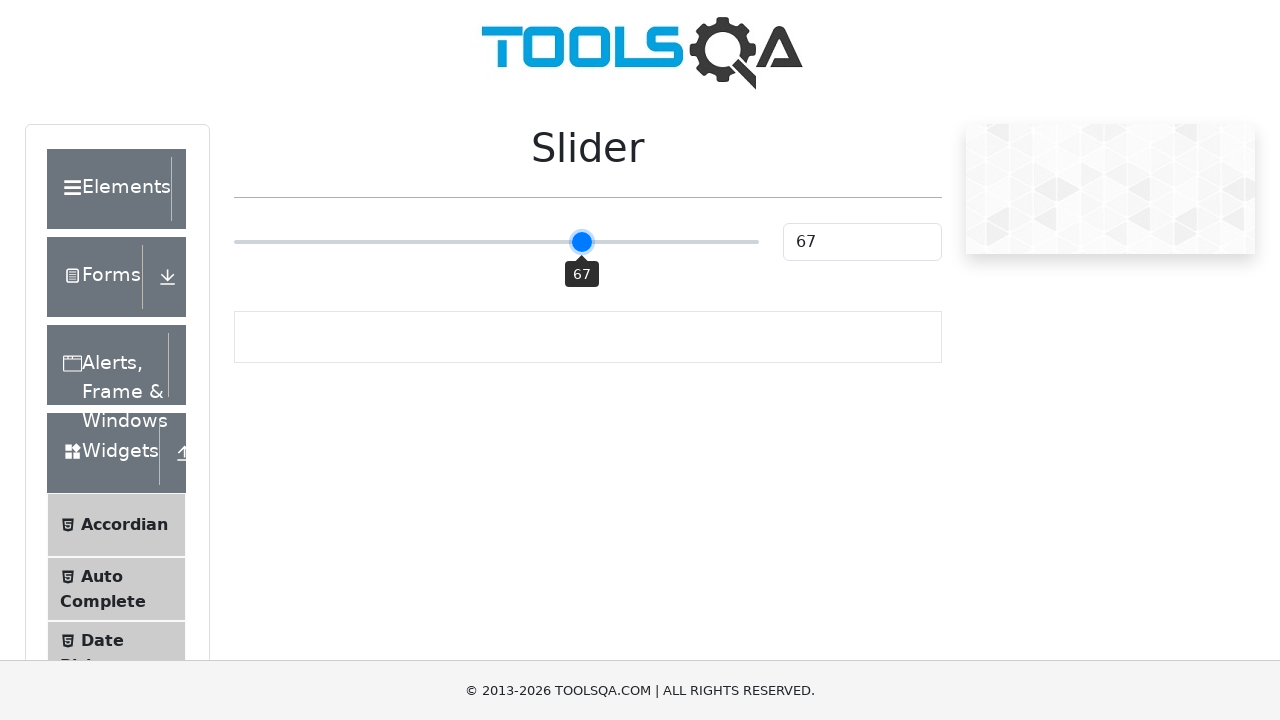